Navigates to the Playwright website, clicks the "Get started" link, and verifies the Installation heading is visible

Starting URL: https://playwright.dev/

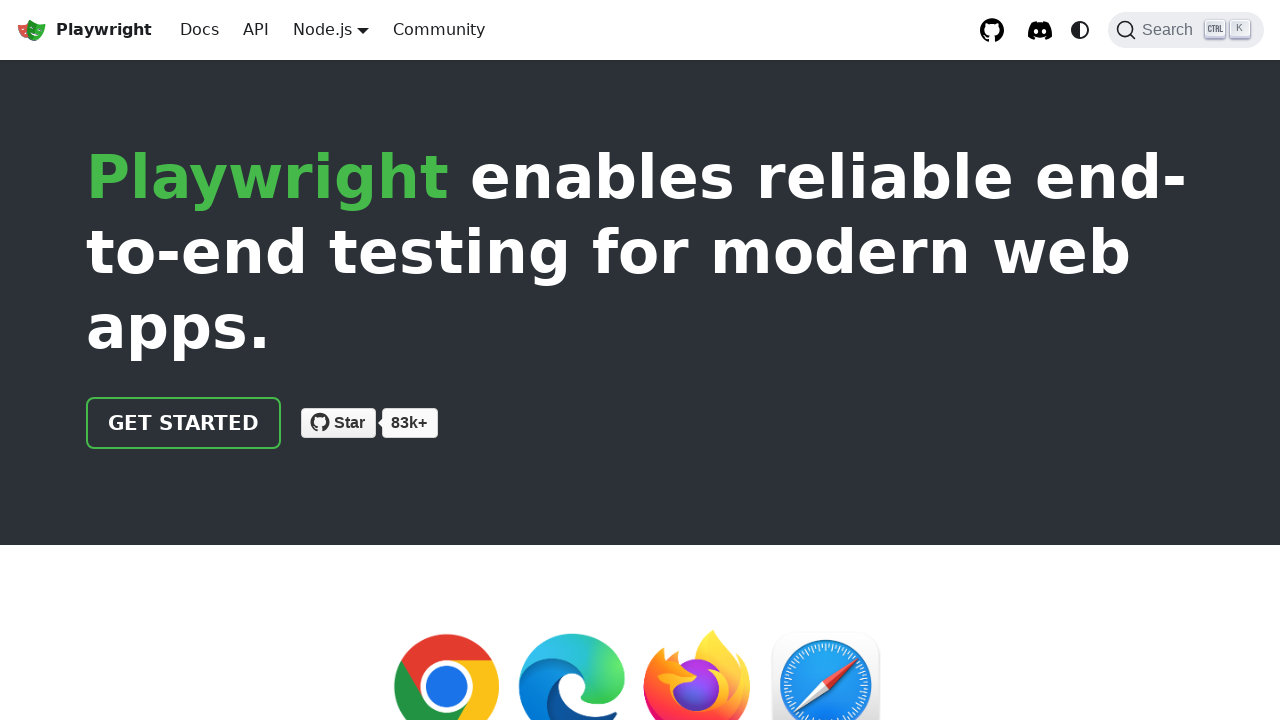

Navigated to Playwright website
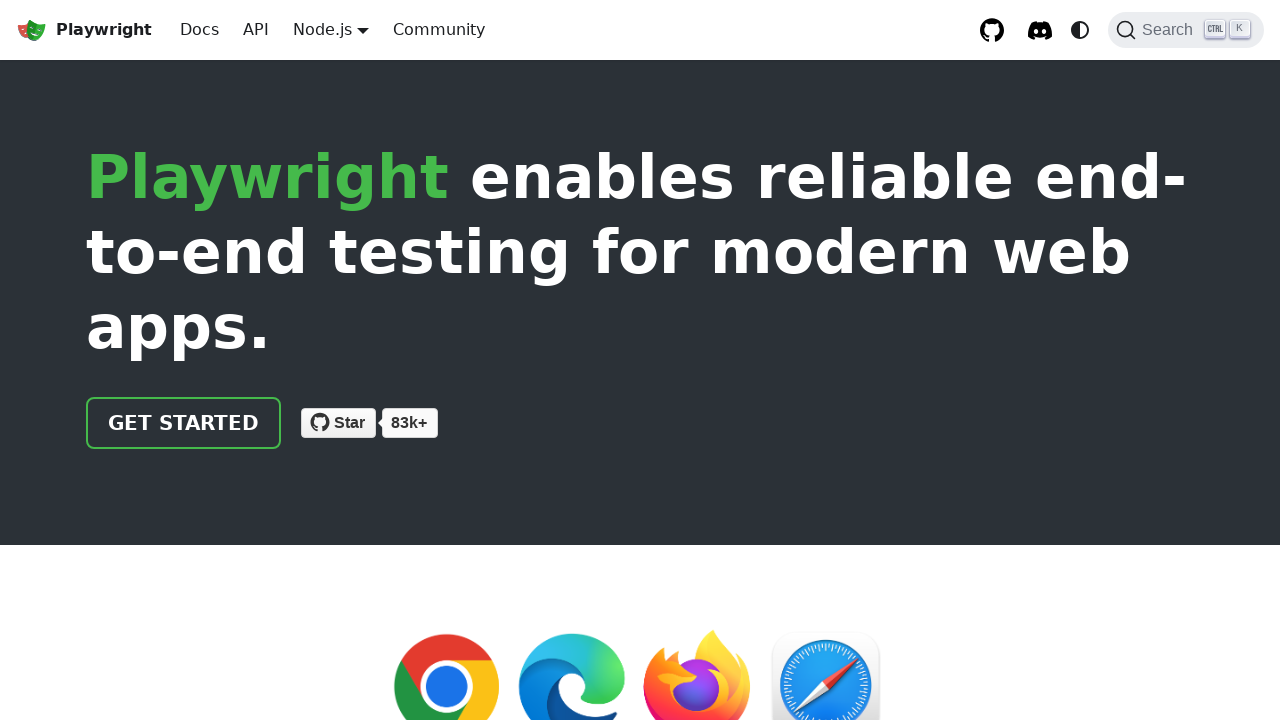

Clicked the 'Get started' link at (184, 423) on internal:role=link[name="Get started"i]
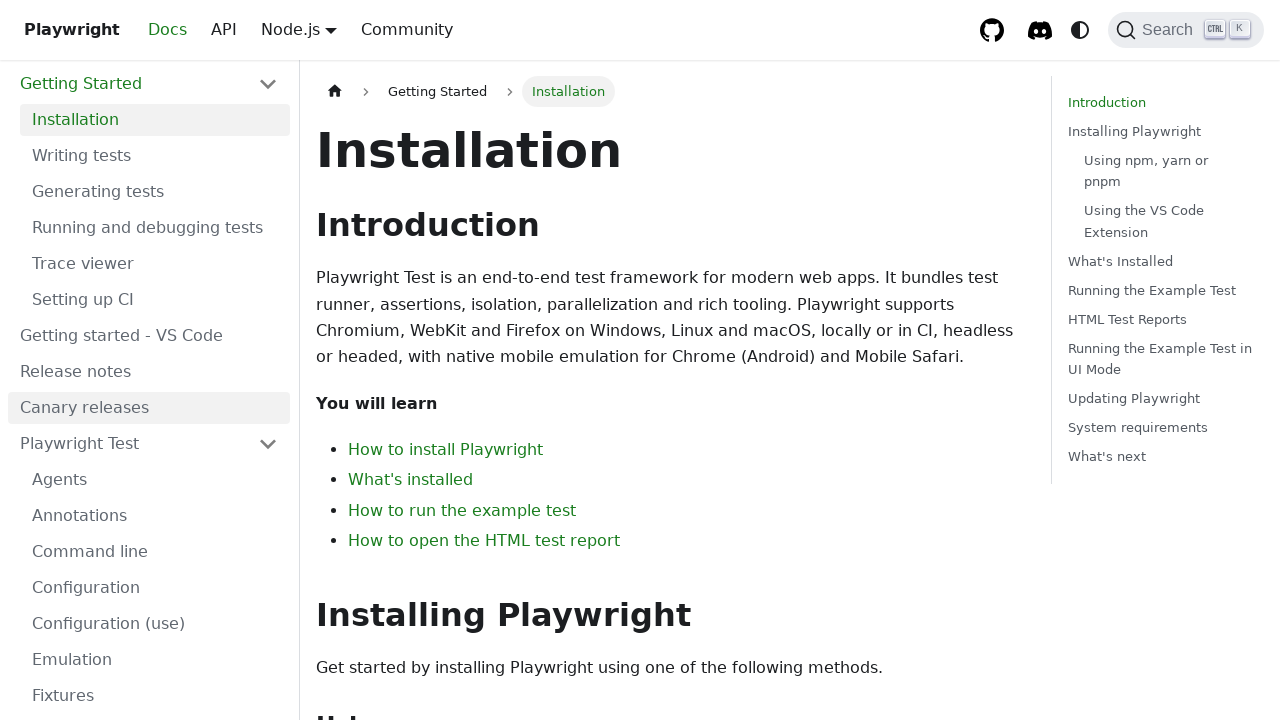

Installation heading is visible
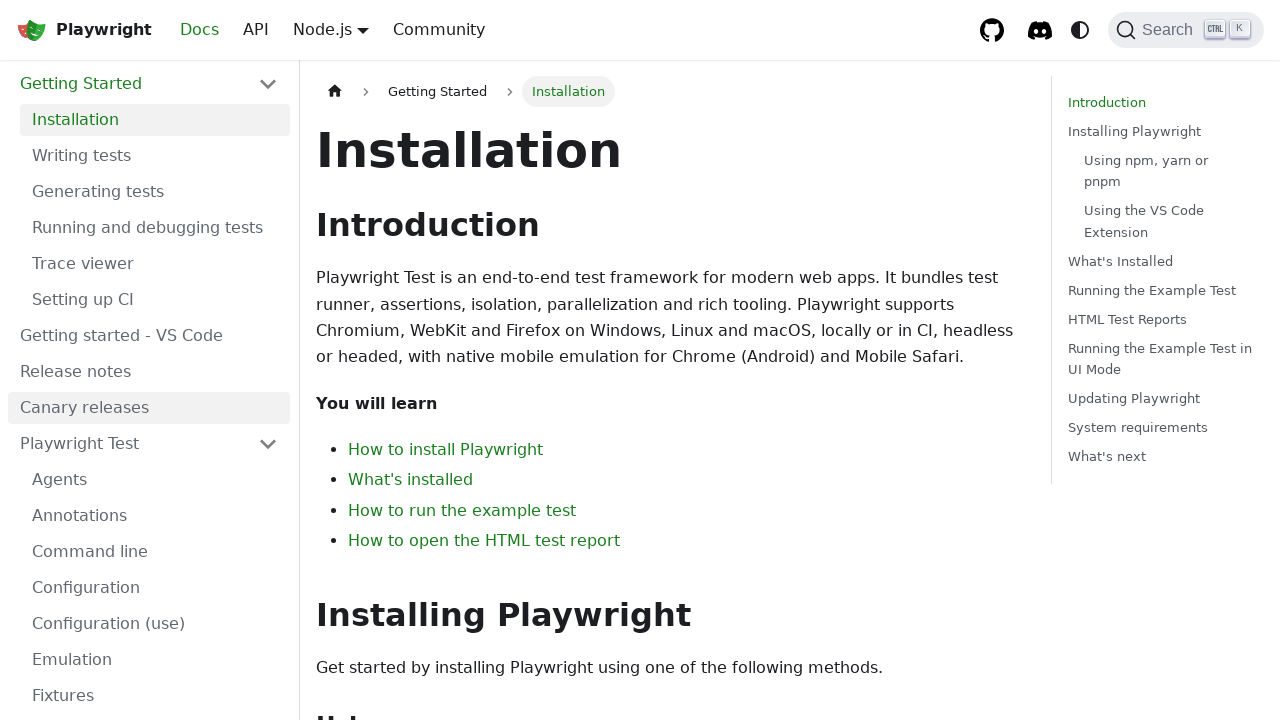

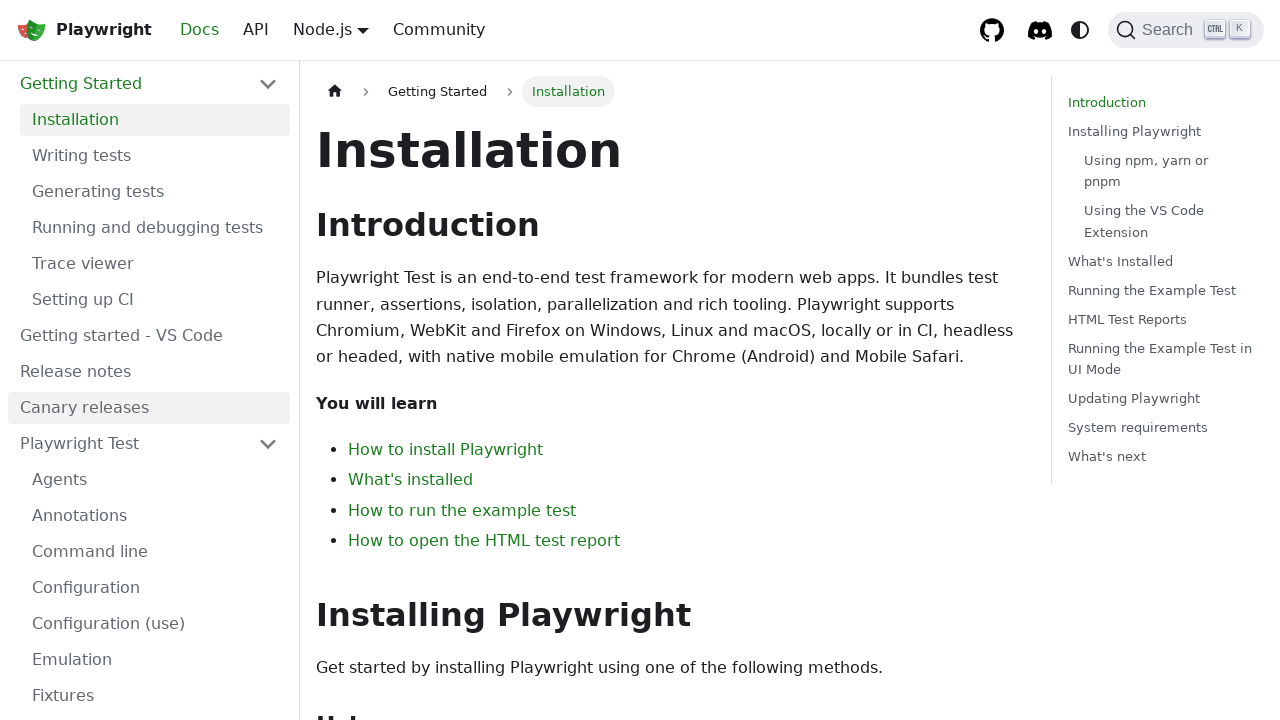